Tests a web form by entering text into a text box and submitting, then verifying the success message is displayed

Starting URL: https://www.selenium.dev/selenium/web/web-form.html

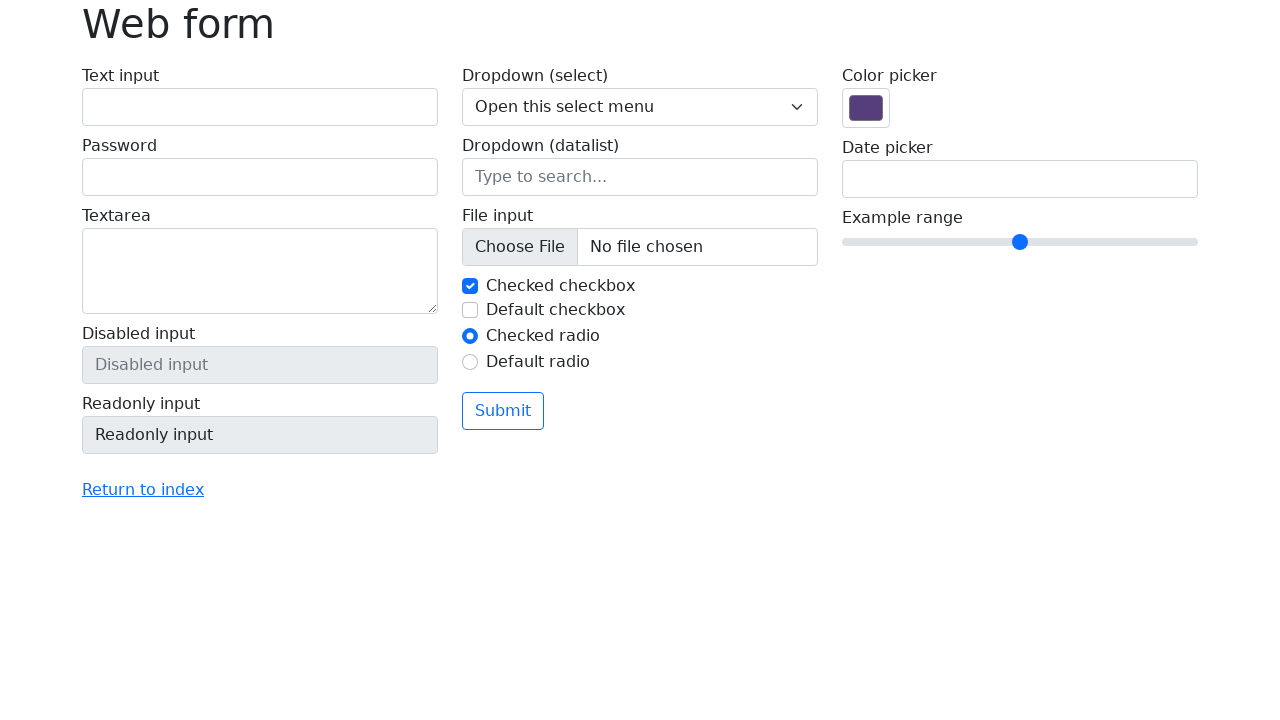

Verified page title is 'Web form'
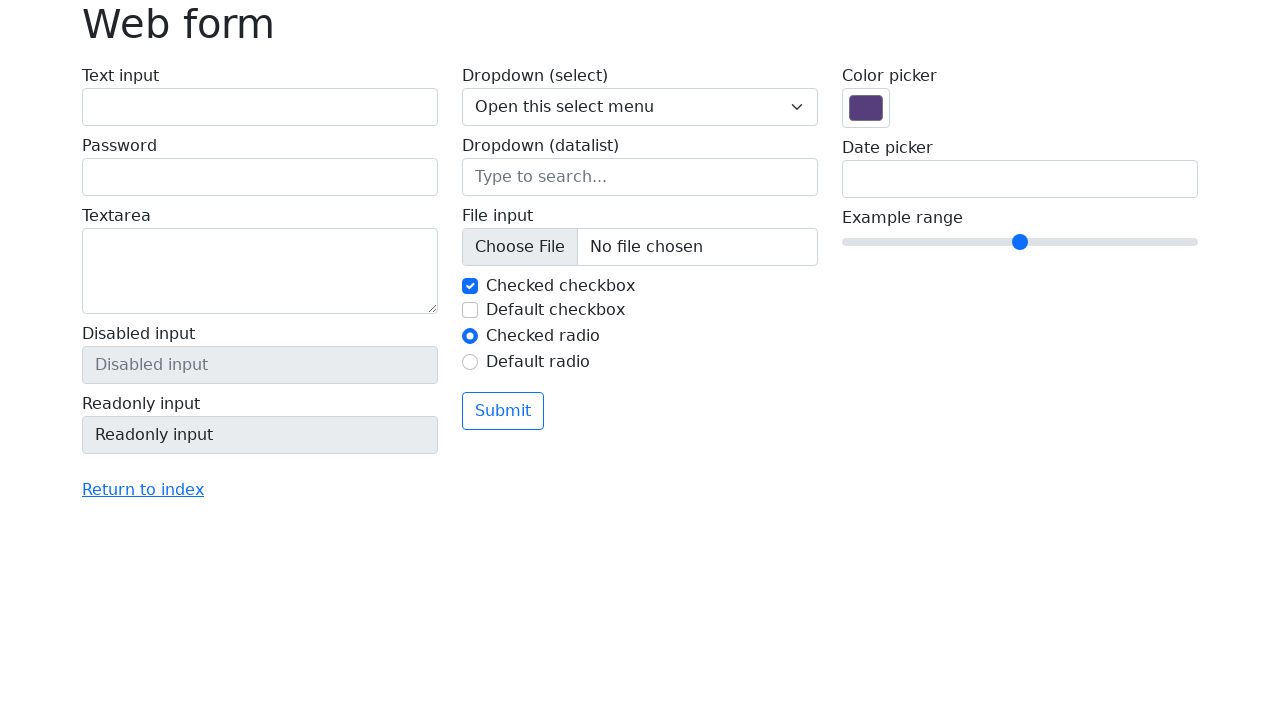

Filled text field with 'Selenium' on input[name='my-text']
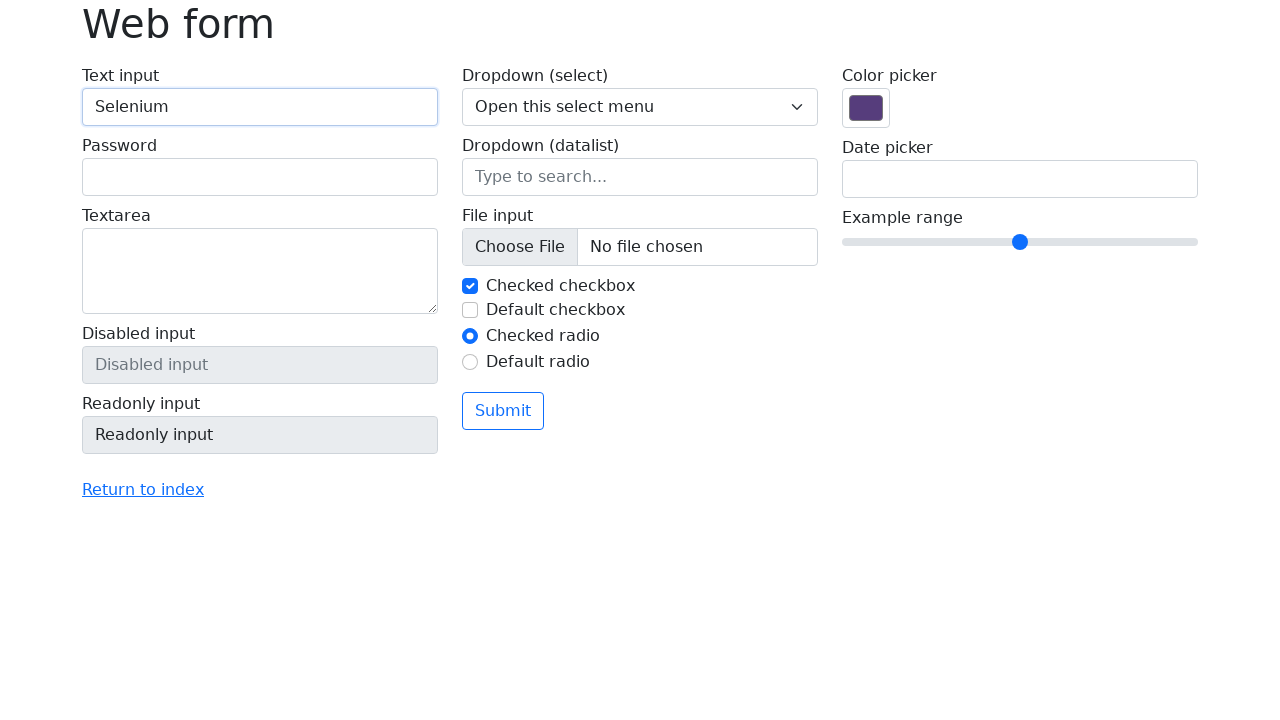

Clicked submit button at (503, 411) on button
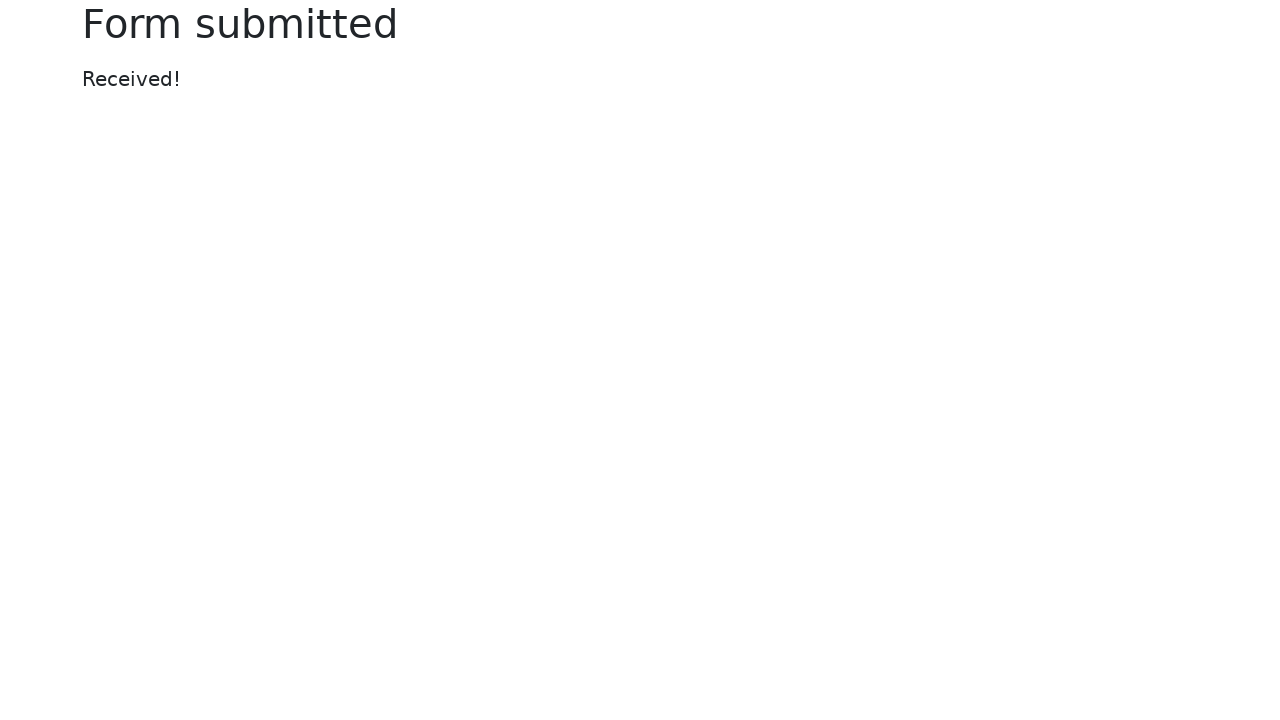

Success message element appeared
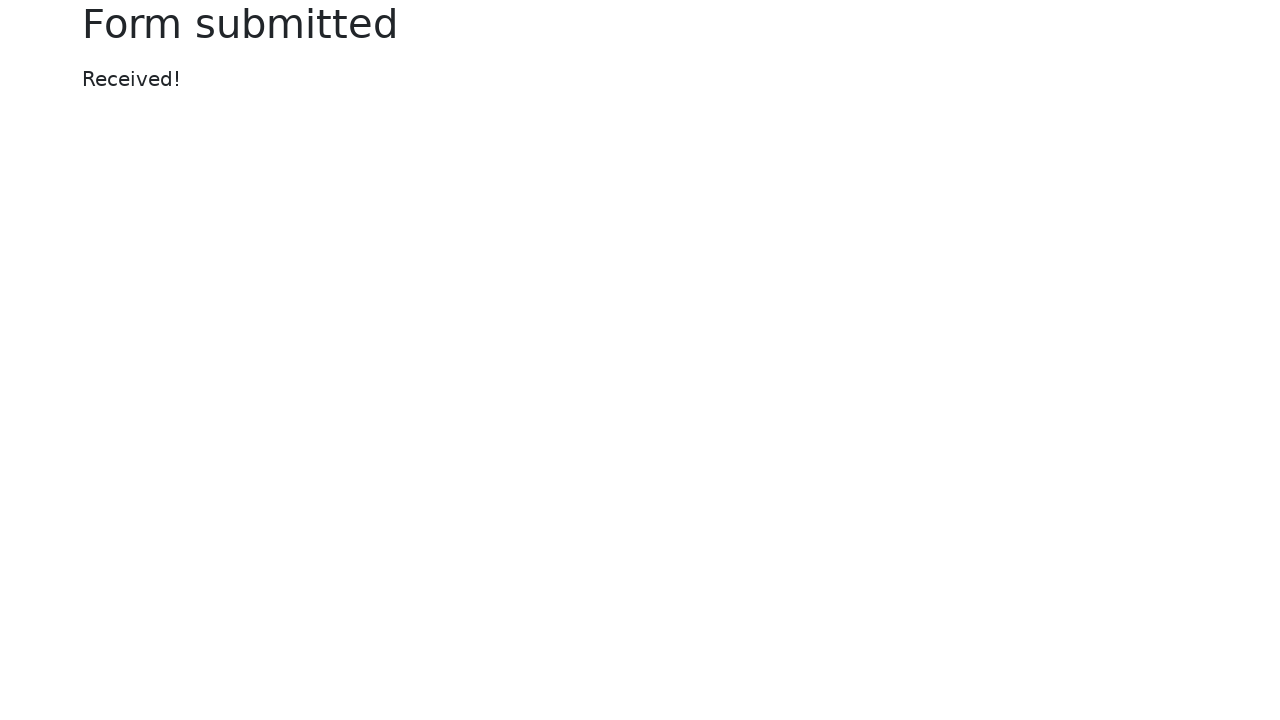

Retrieved success message text content
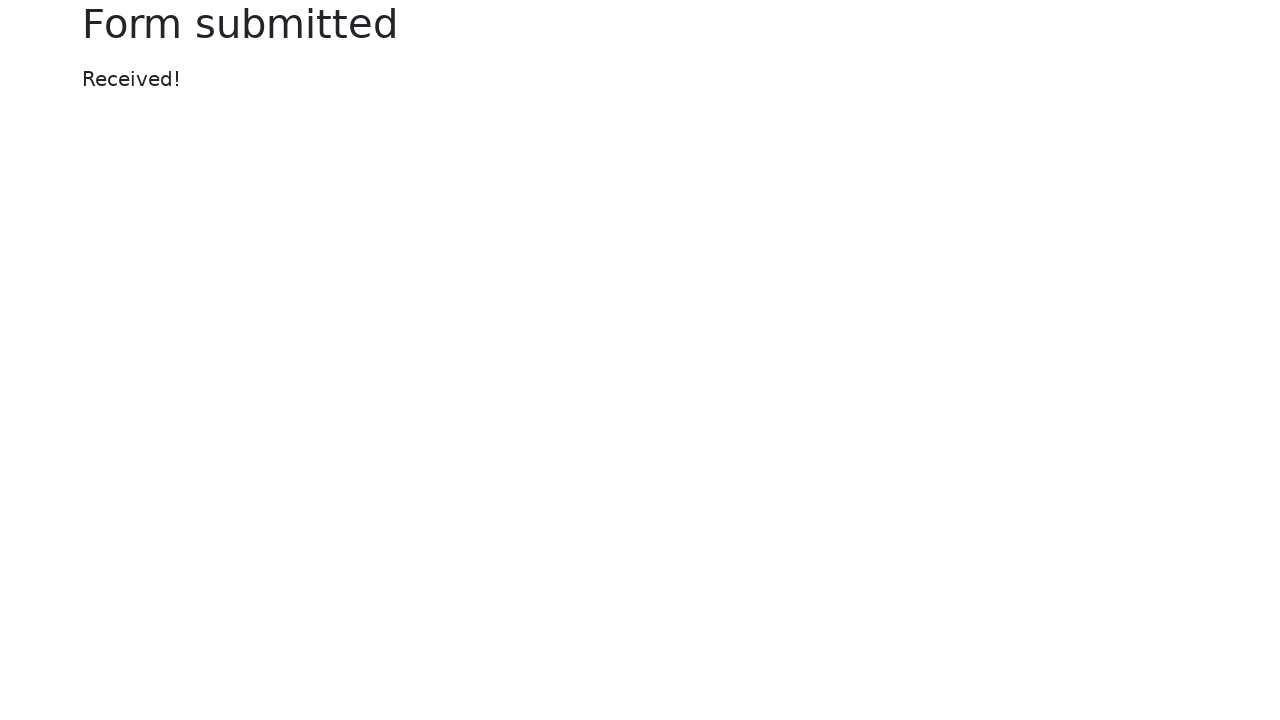

Verified success message displays 'Received!'
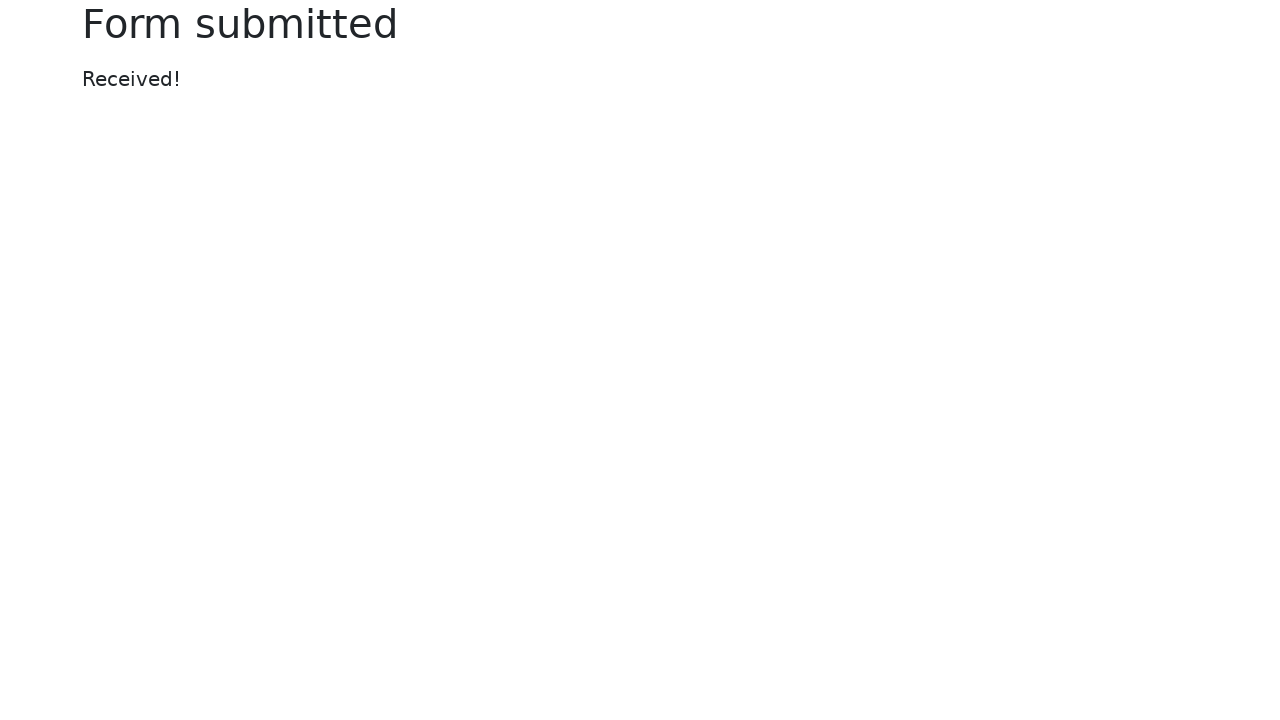

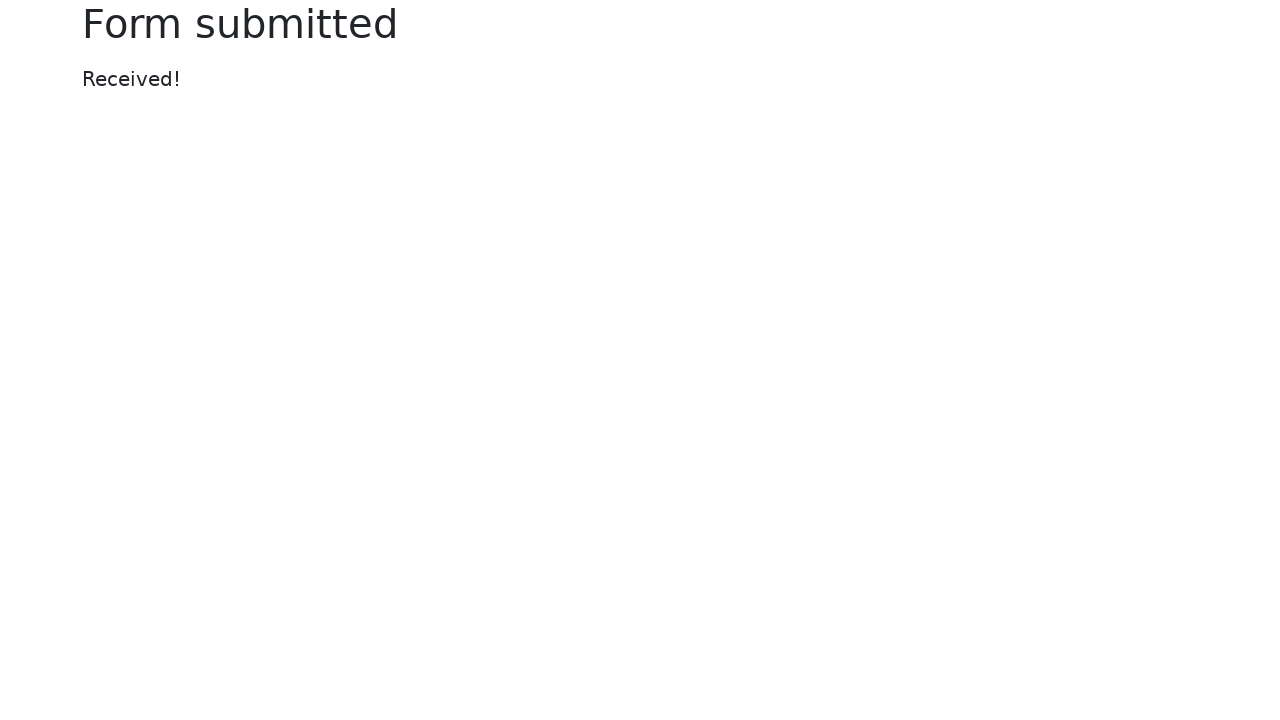